Tests error handling by entering non-numeric value for group size and verifying alert message

Starting URL: https://test-devops2-lab1-1-kariny.web.app

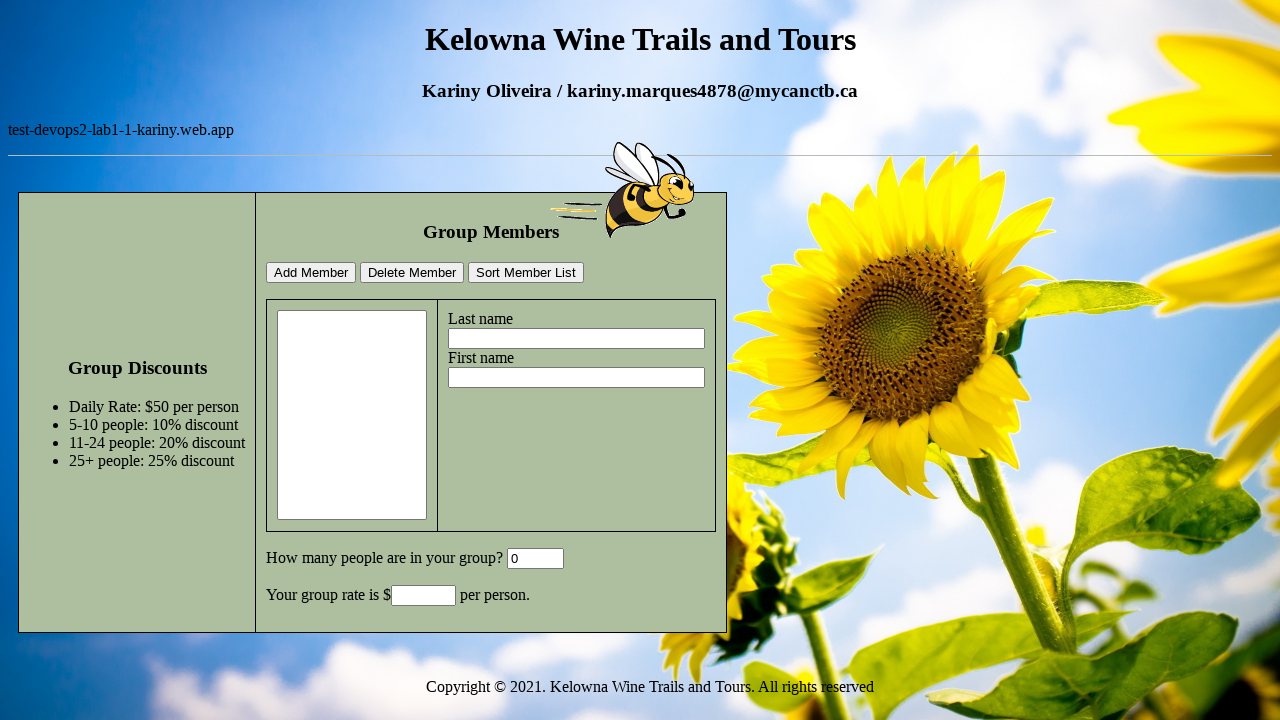

Cleared the group size input field on #GroupSize
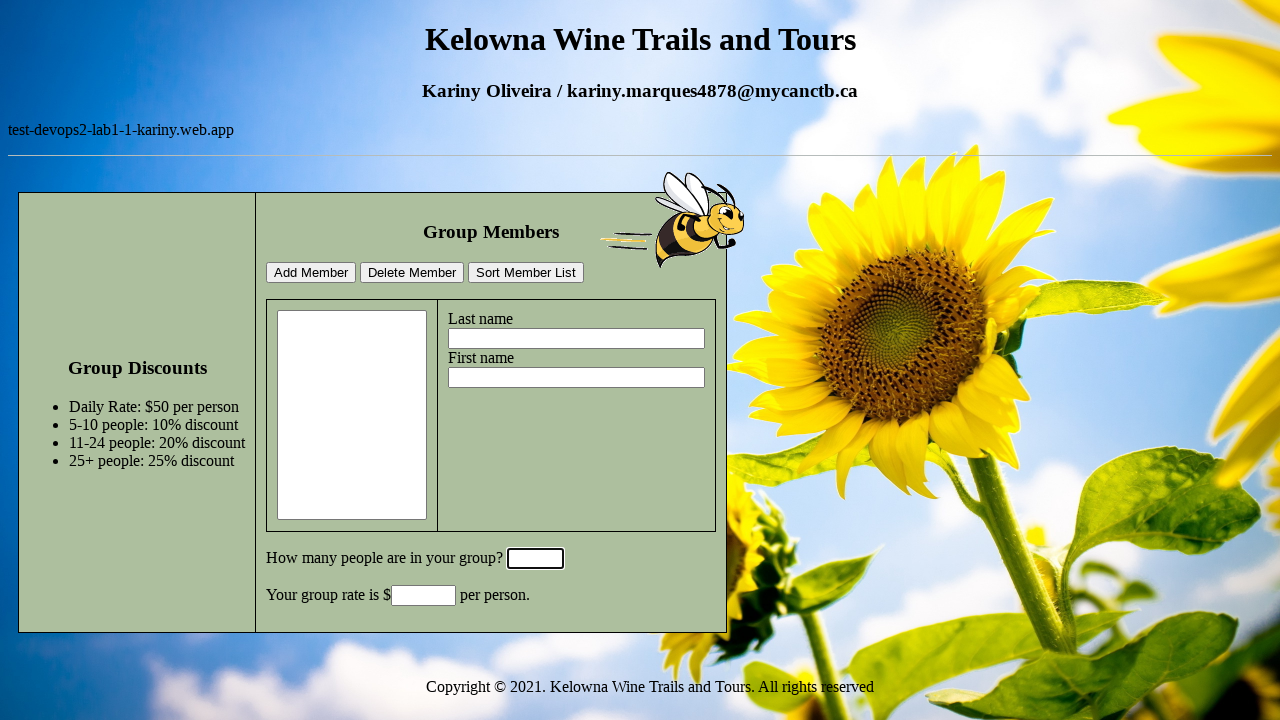

Entered non-numeric value 'abc' in group size field on #GroupSize
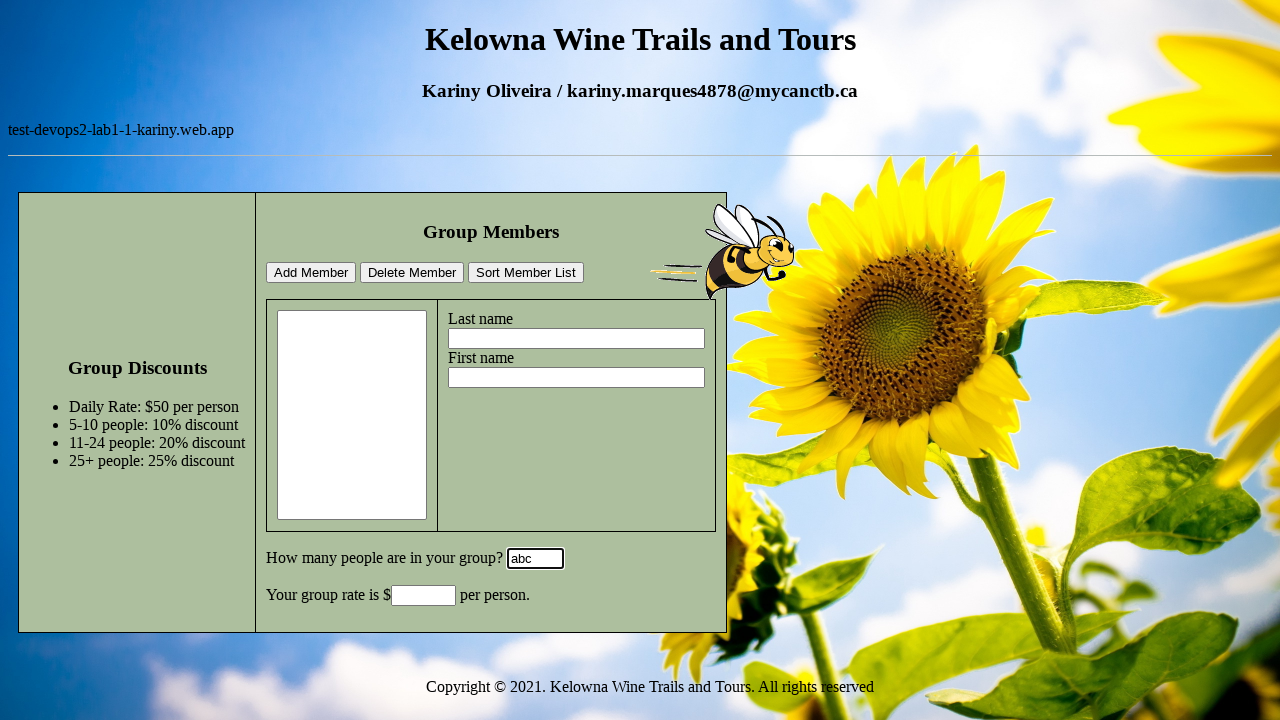

Set up dialog handler to accept alerts
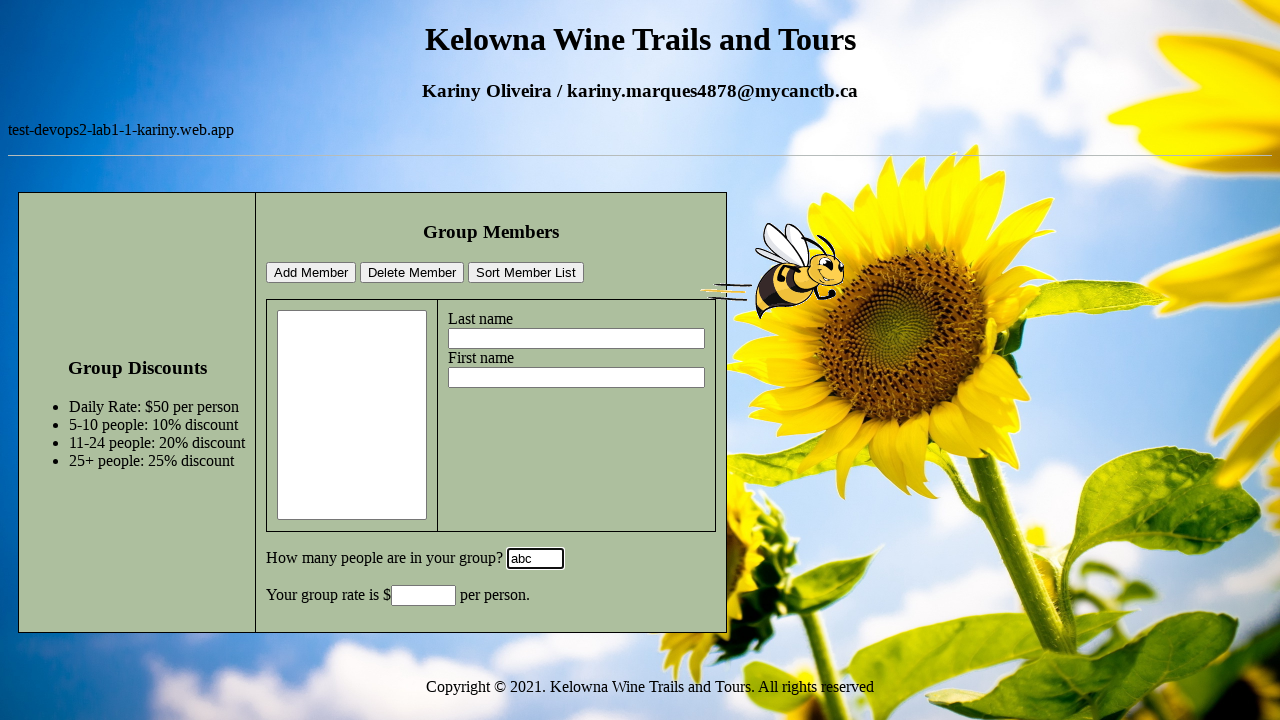

Clicked add member button to trigger validation error at (311, 273) on #addMemberBtn
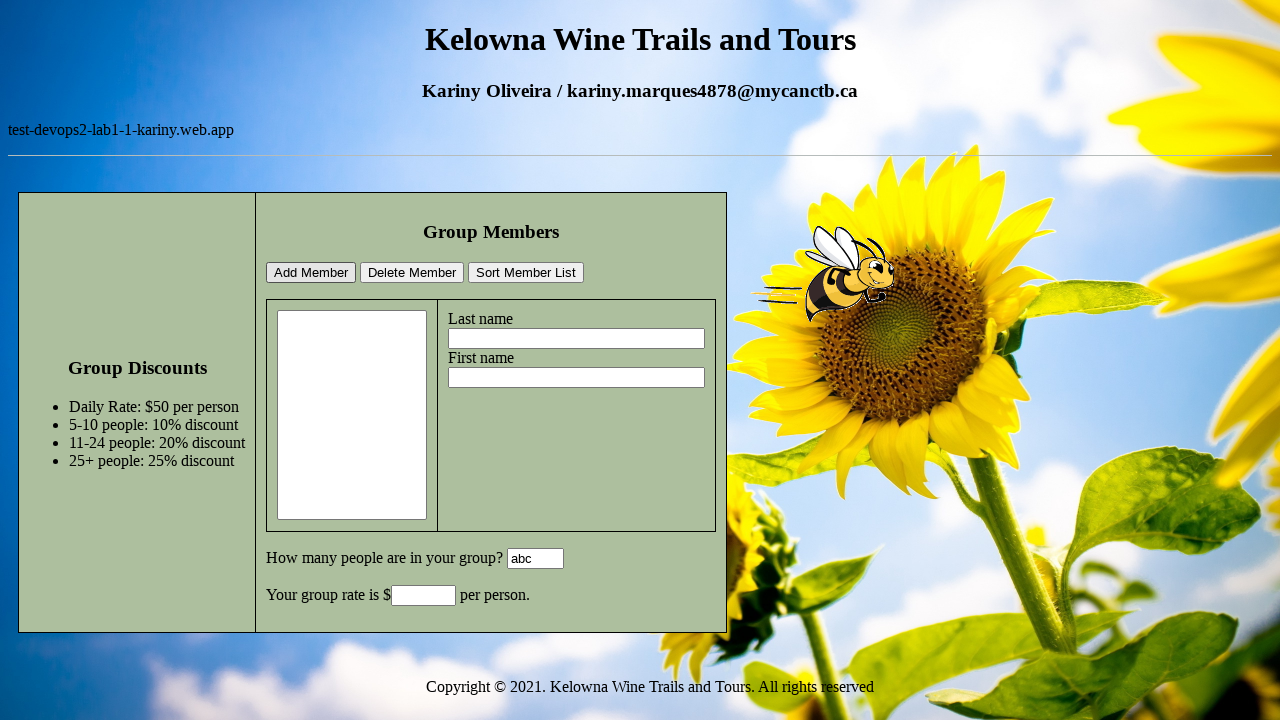

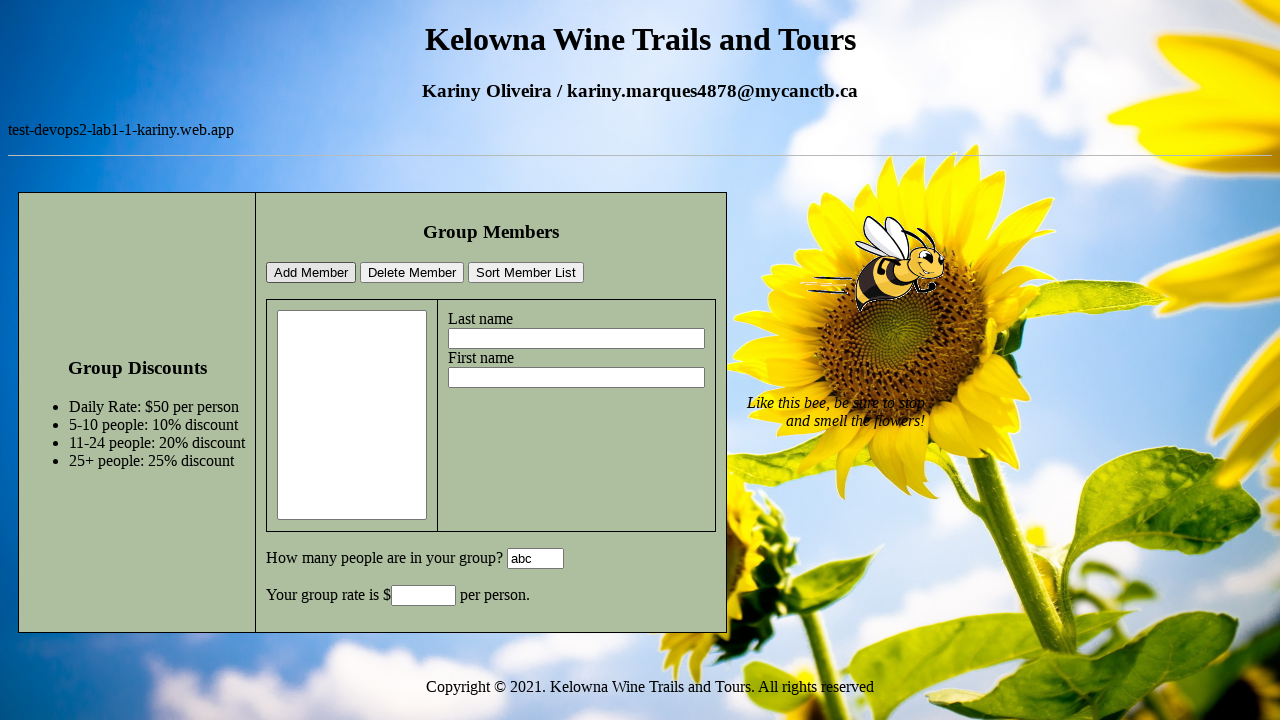